Tests the menu category navigation by clicking on the Dessert category

Starting URL: https://mahamfathy.github.io/Restaurant-Menu/

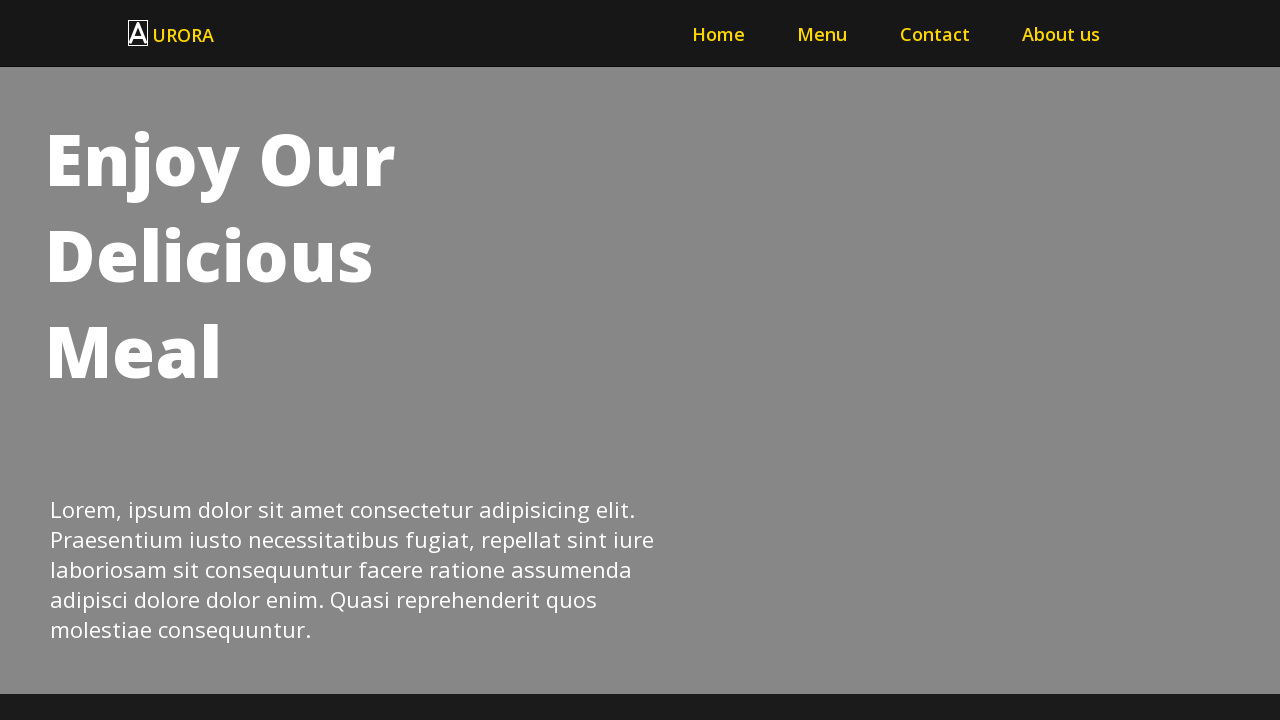

Page loaded and DOM content ready
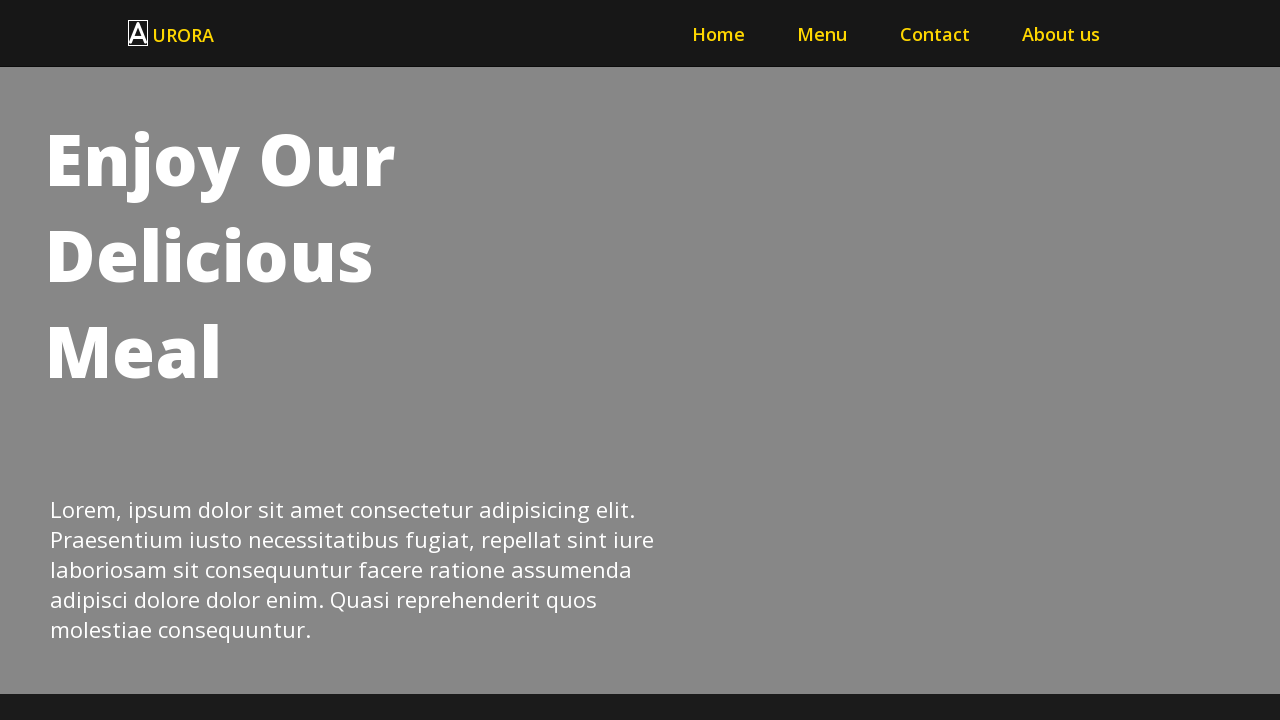

Clicked on Dessert category in menu navigation at (656, 360) on text=Dessert
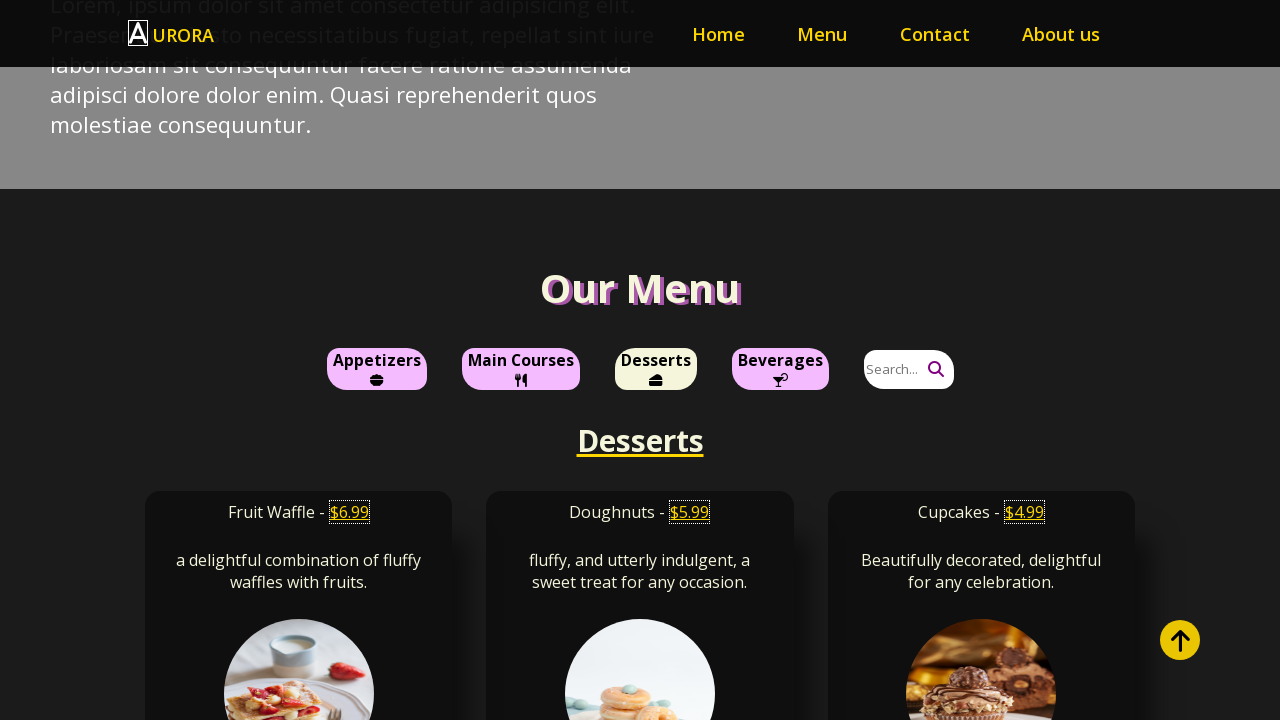

Waited for dessert items to be displayed
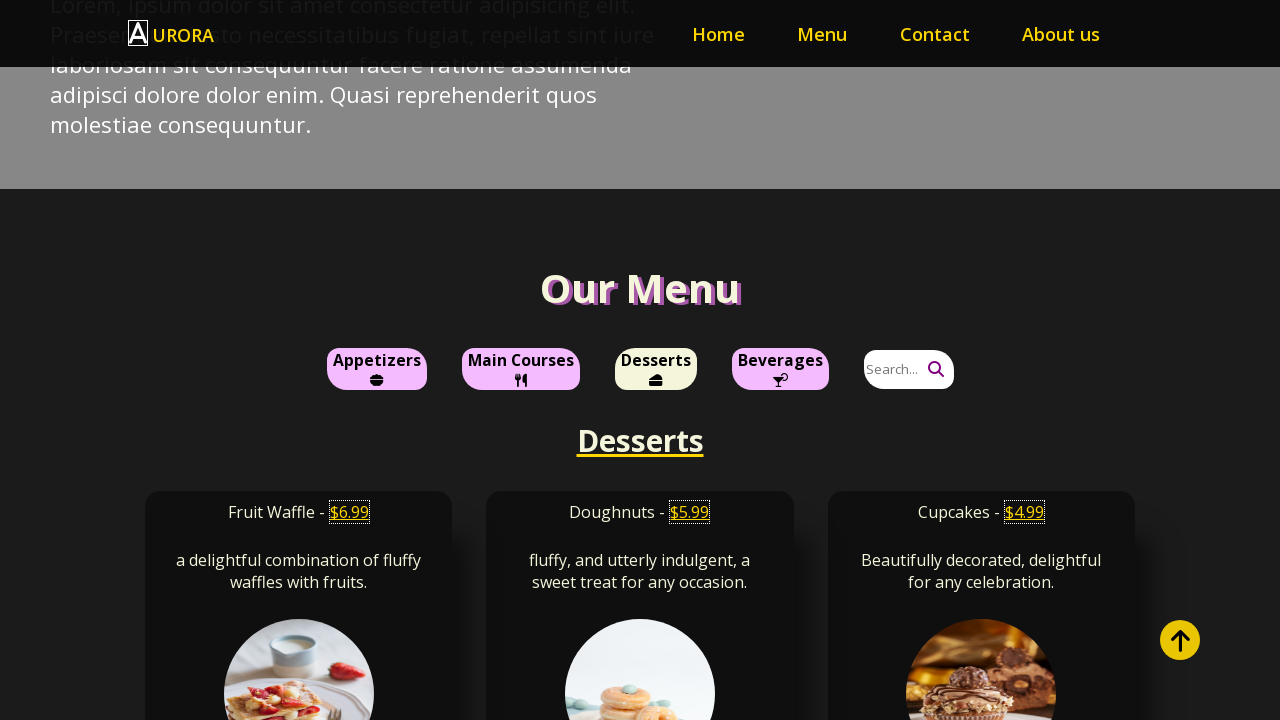

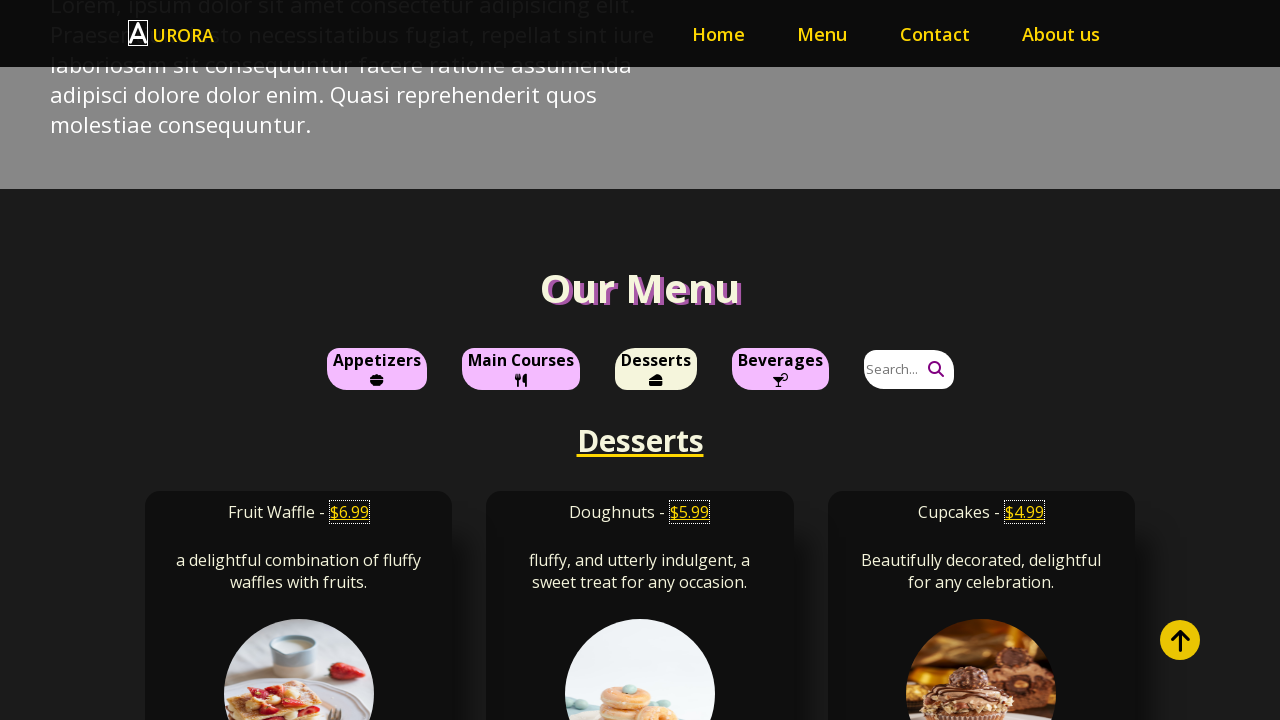